Tests a practice form submission by filling in name, email, password, selecting dropdown option, radio button, date of birth, and submitting the form

Starting URL: https://rahulshettyacademy.com/angularpractice/

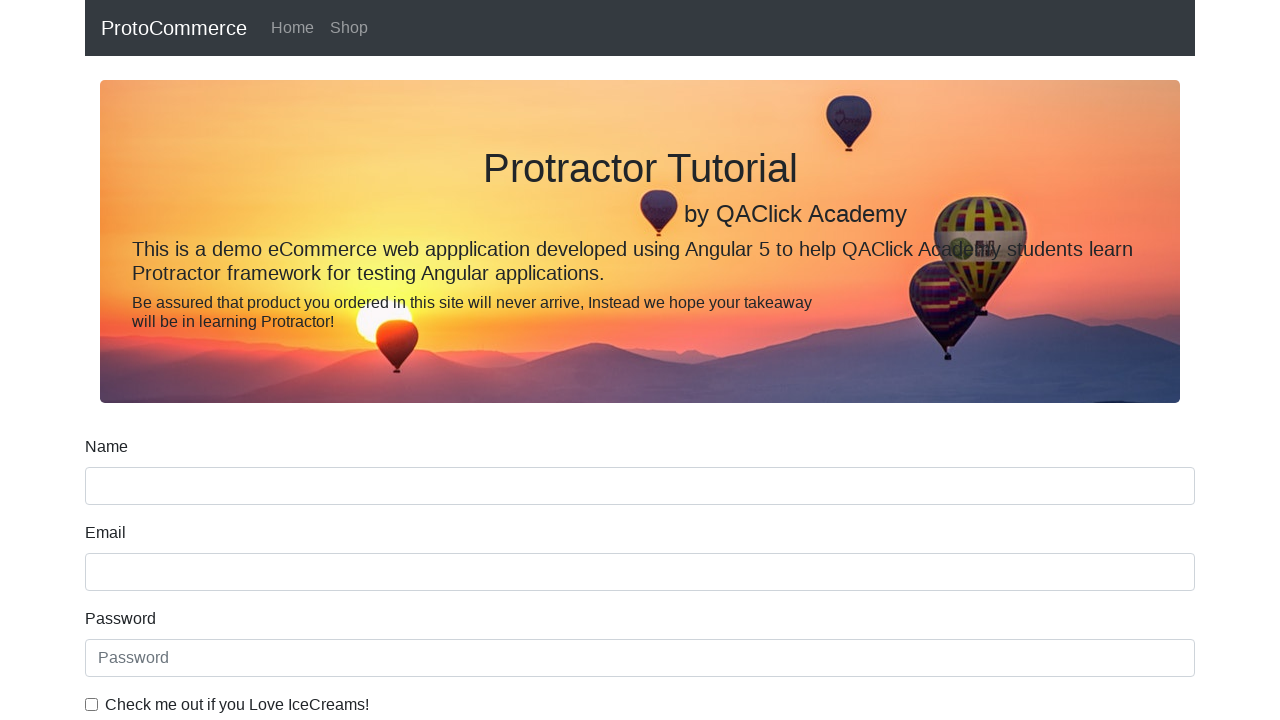

Filled name field with 'olly' on input[name='name']
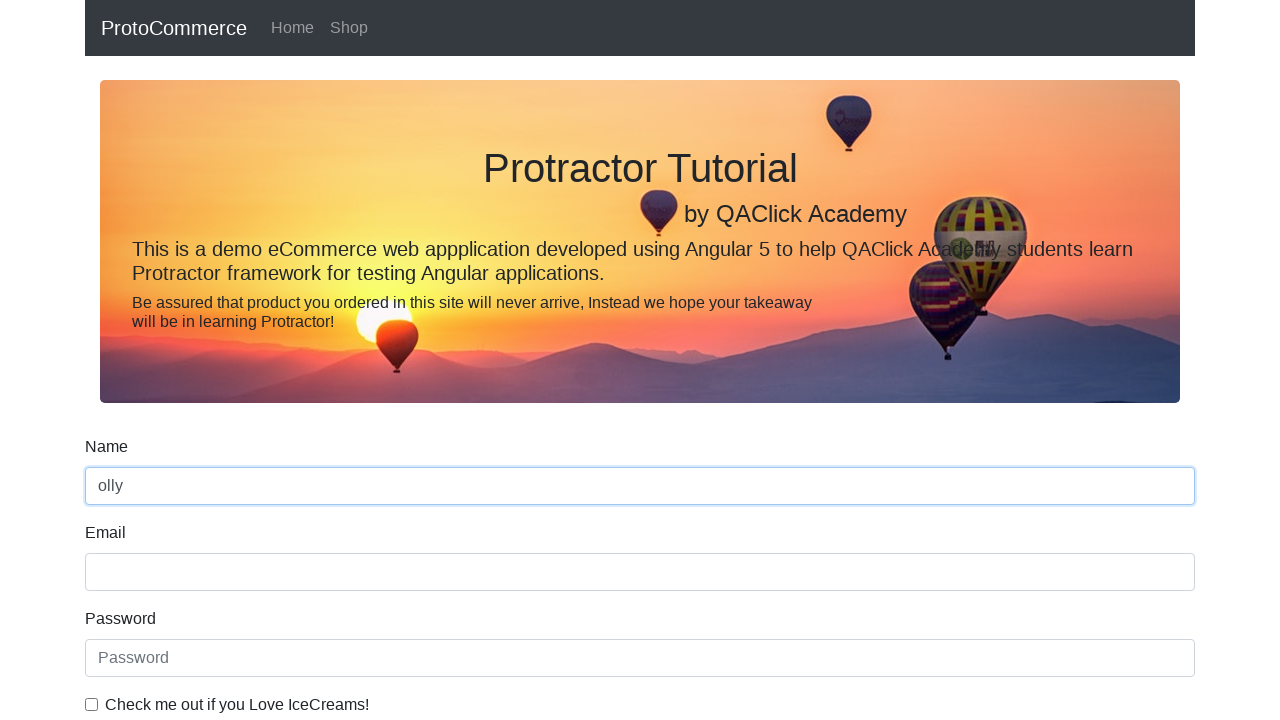

Filled email field with 'abc@ddee.com' on input[name='email']
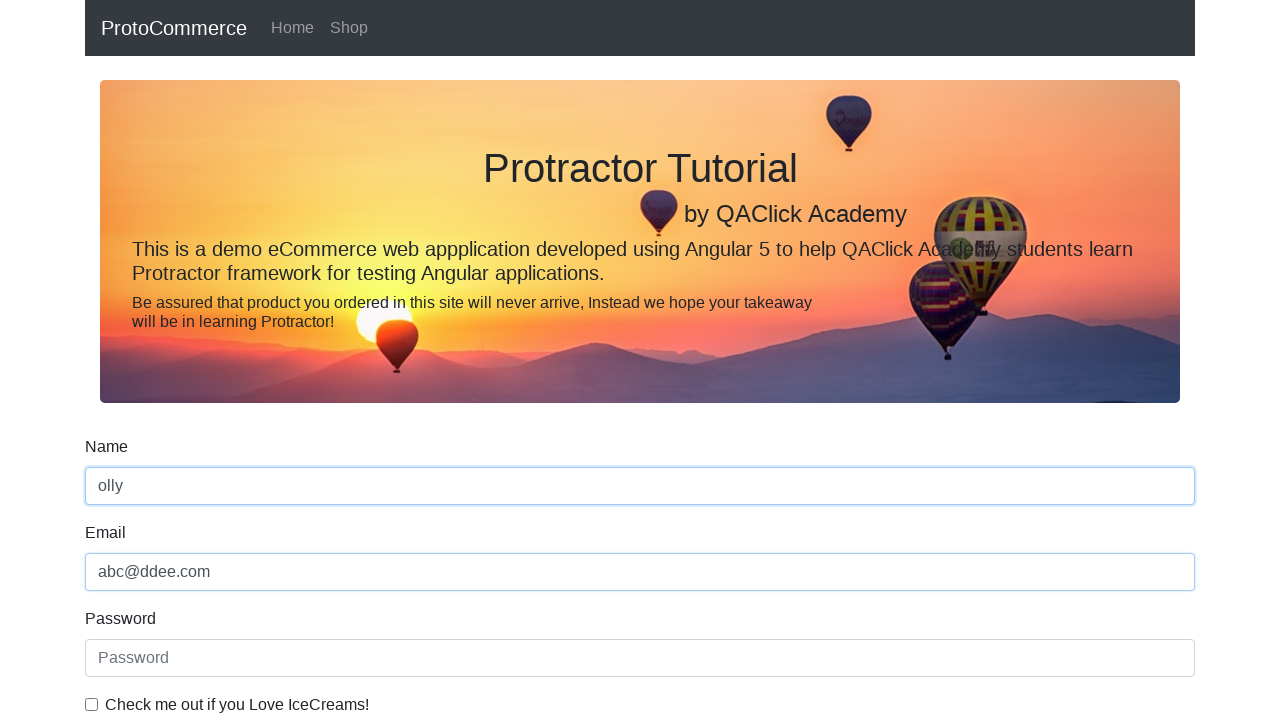

Filled password field on #exampleInputPassword1
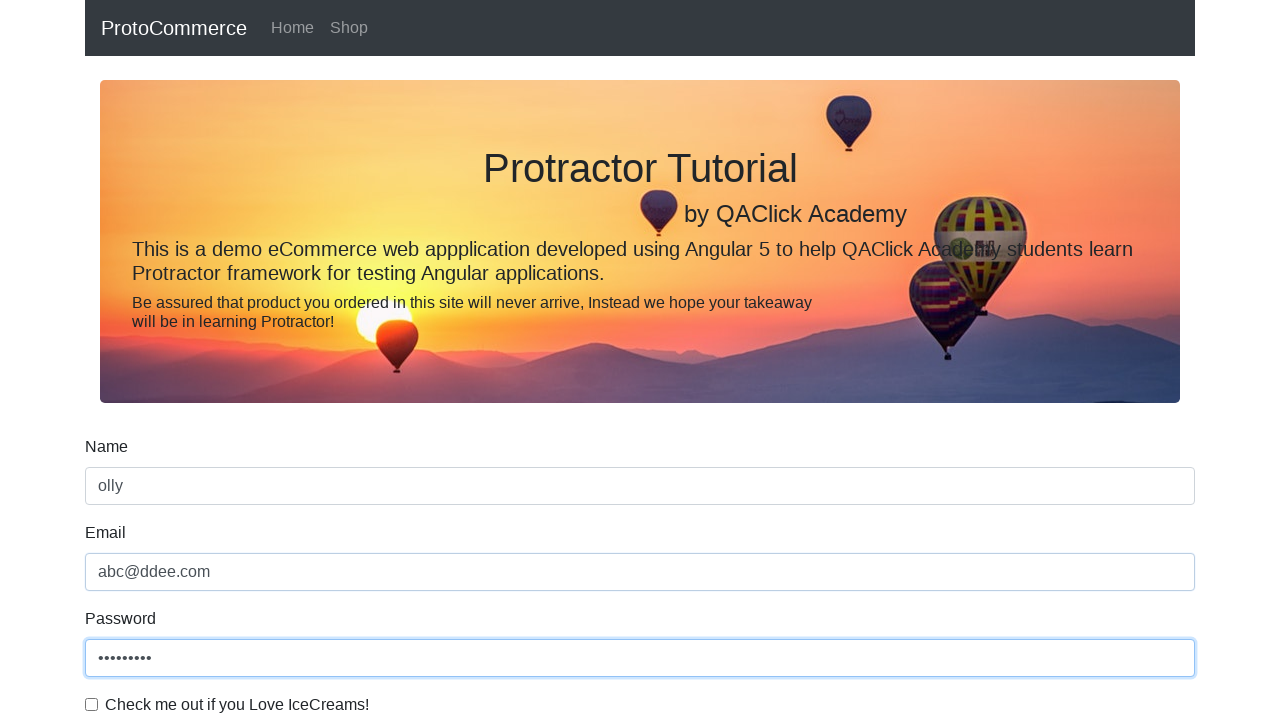

Checked the checkbox at (92, 704) on #exampleCheck1
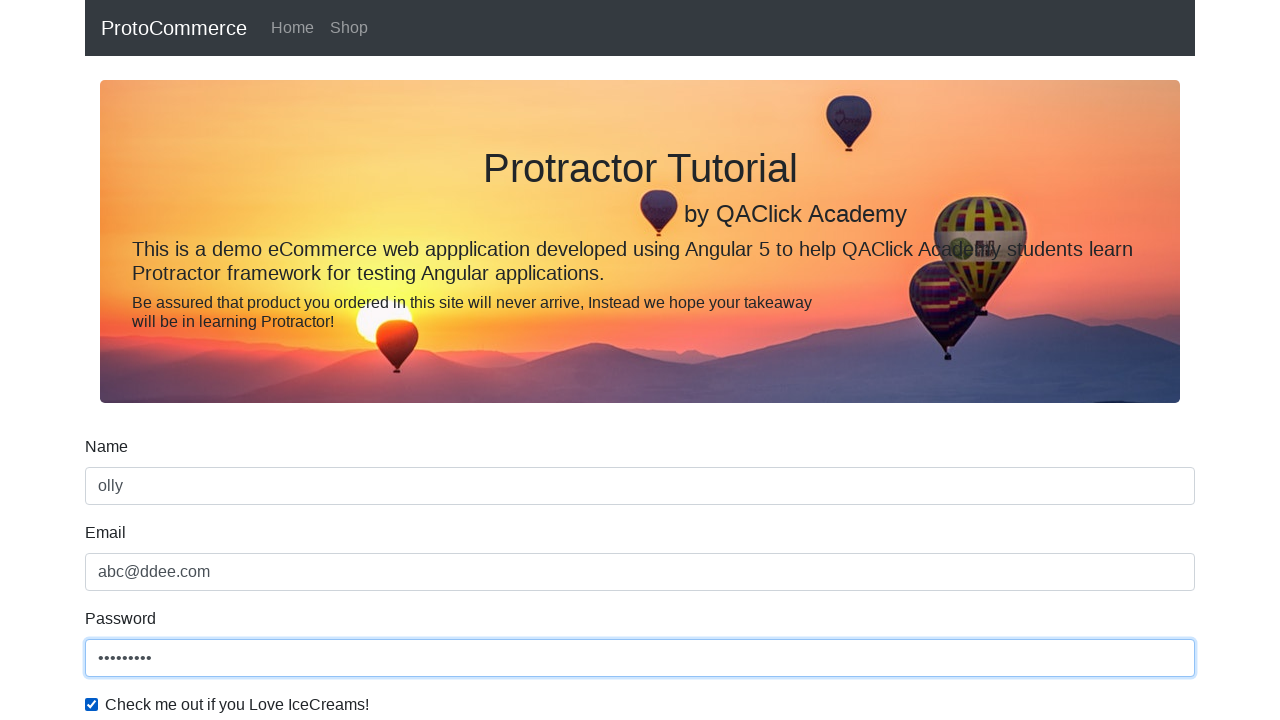

Selected dropdown option (index 1) on #exampleFormControlSelect1
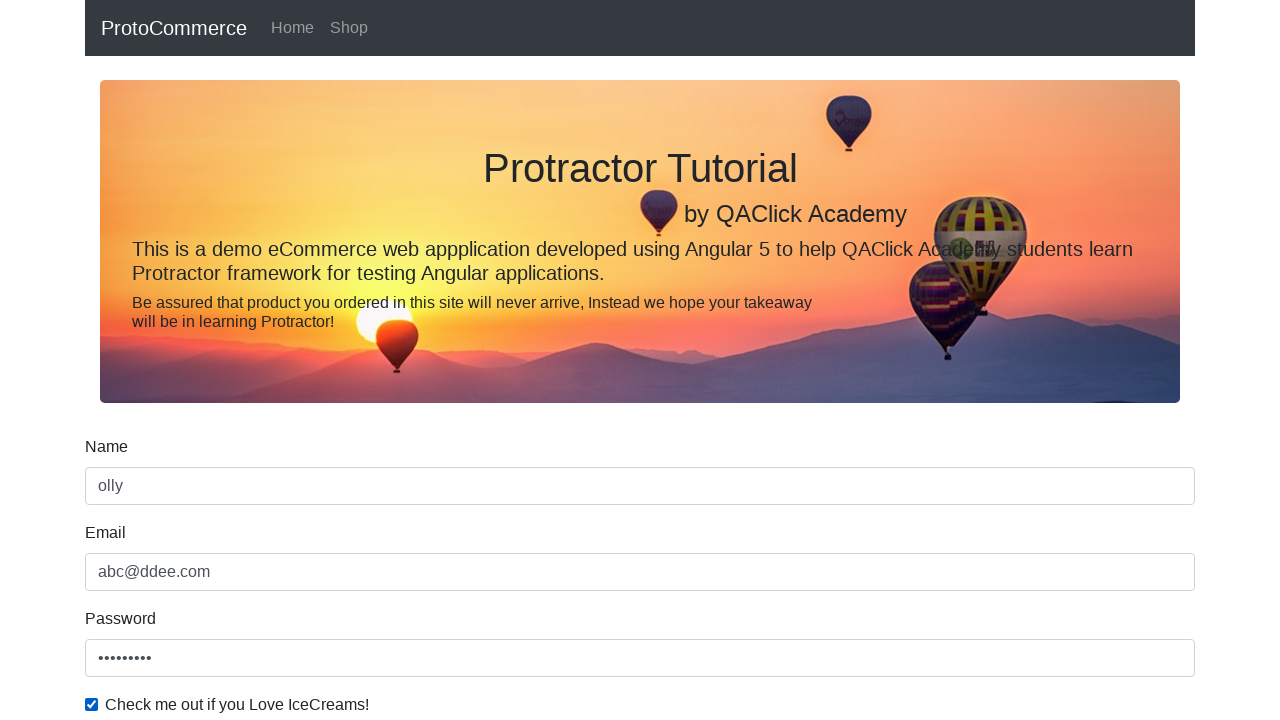

Selected radio button option at (238, 360) on input[name='inlineRadioOptions']
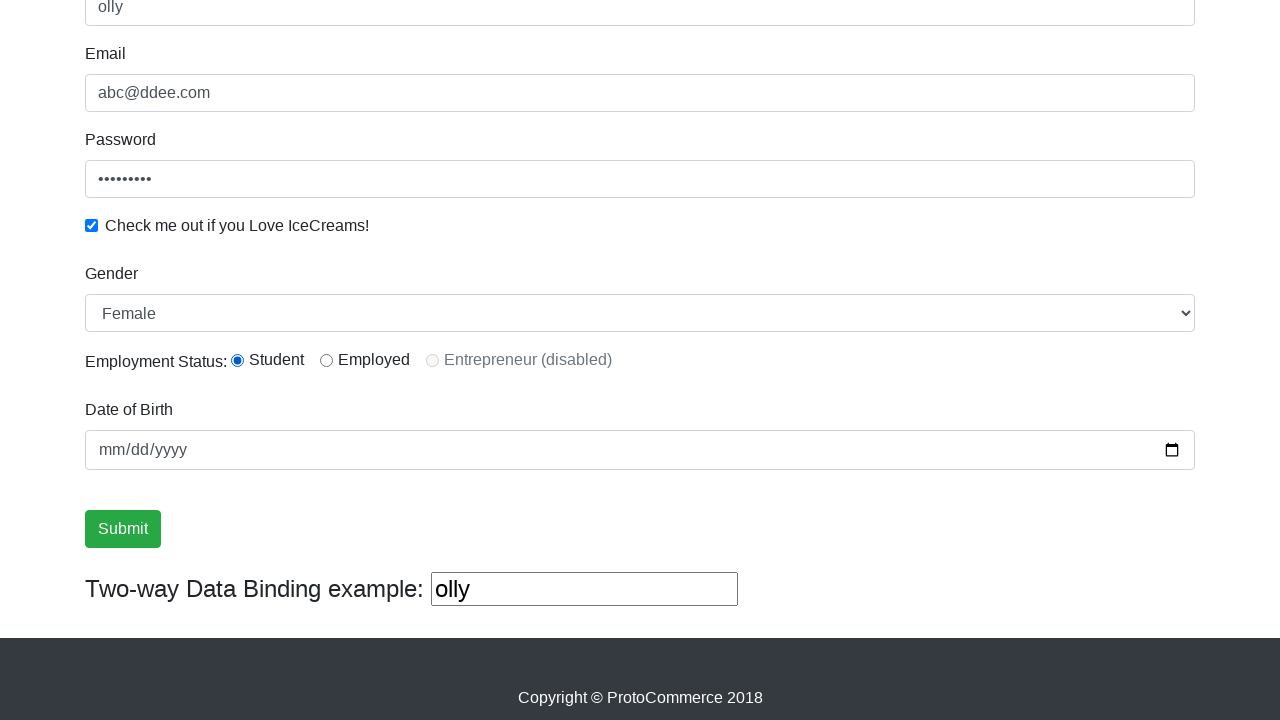

Filled date of birth field with '1998-04-13' on input[name='bday']
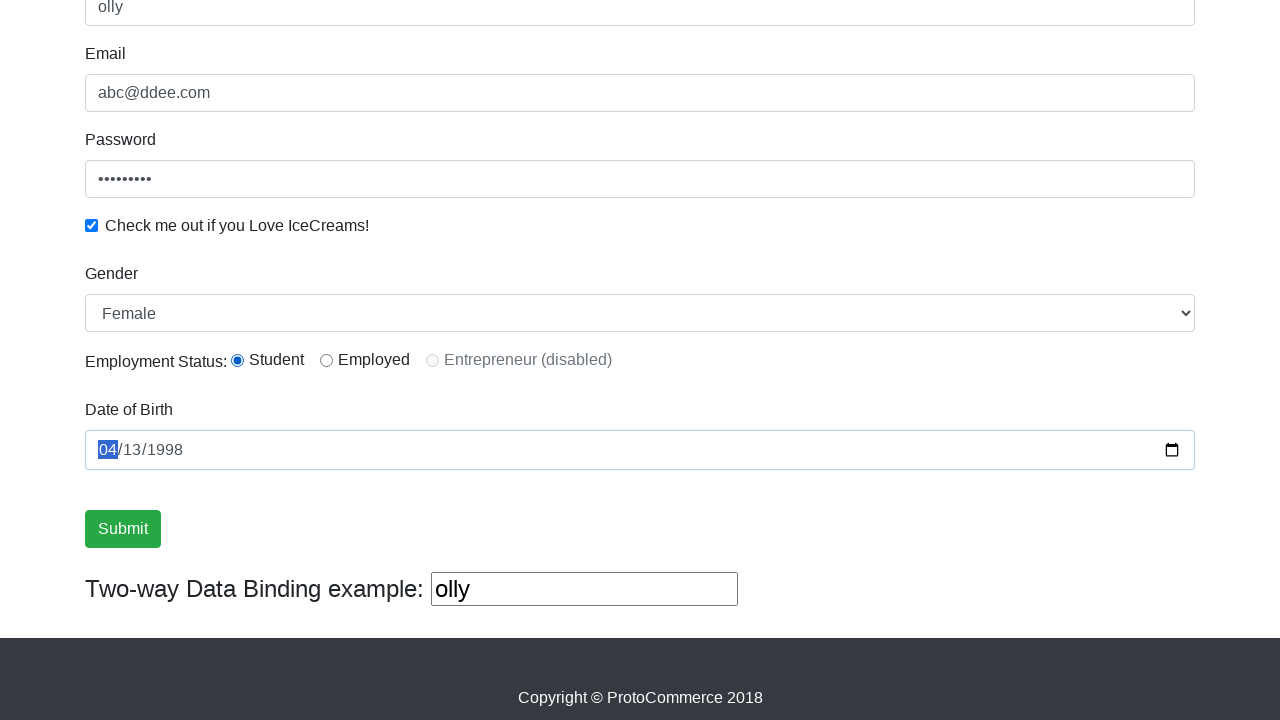

Clicked submit button to submit the form at (123, 529) on input[value='Submit']
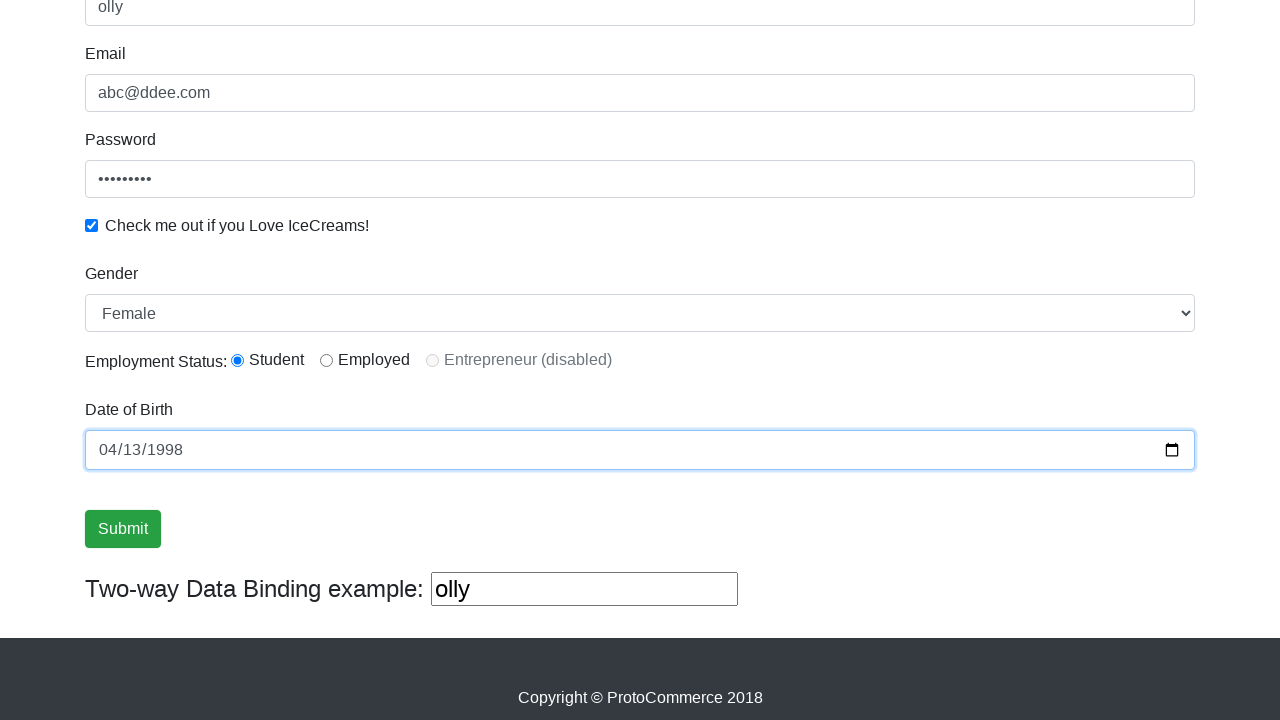

Form submission successful - success message displayed
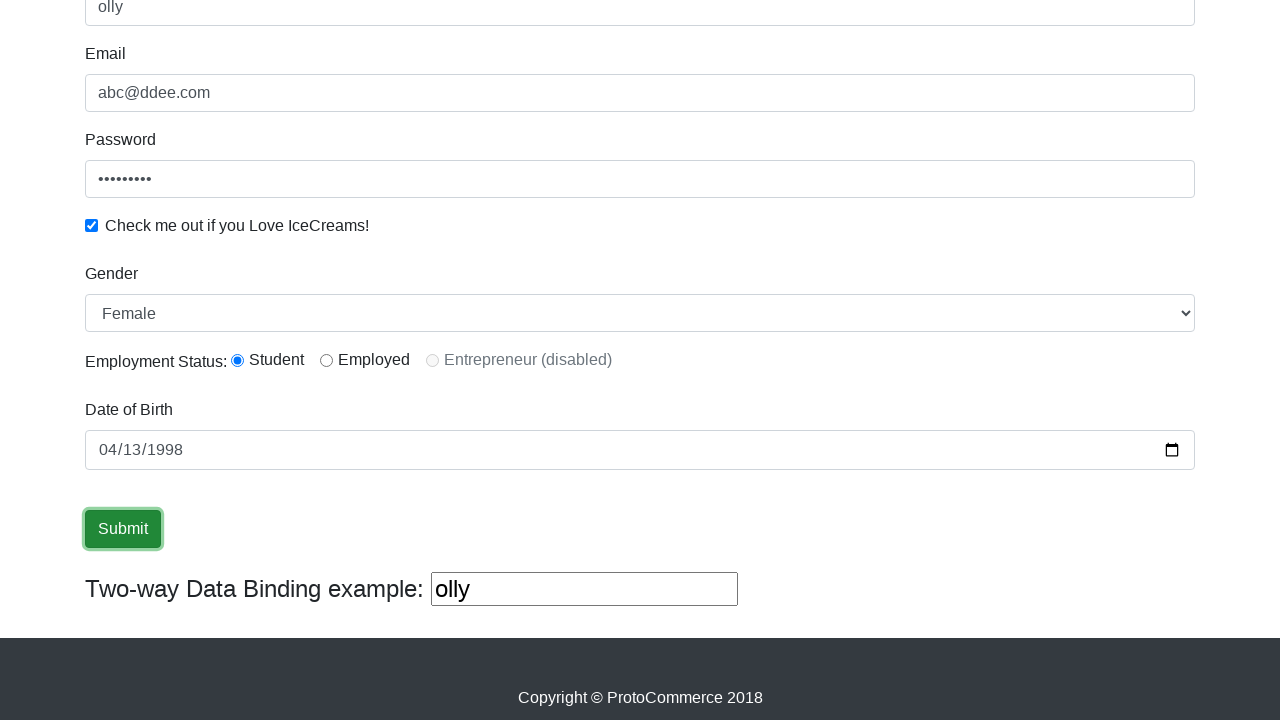

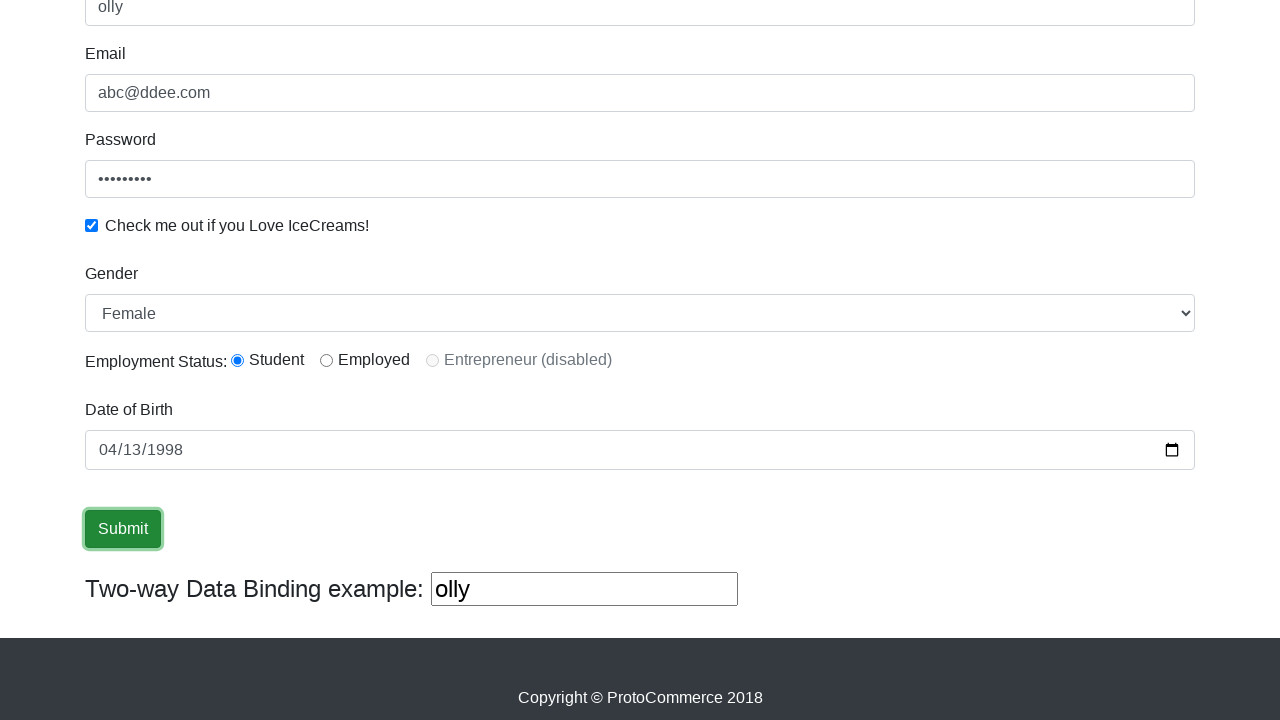